Clicks the index link and verifies navigation to the index page

Starting URL: https://parabank.parasoft.com/parabank

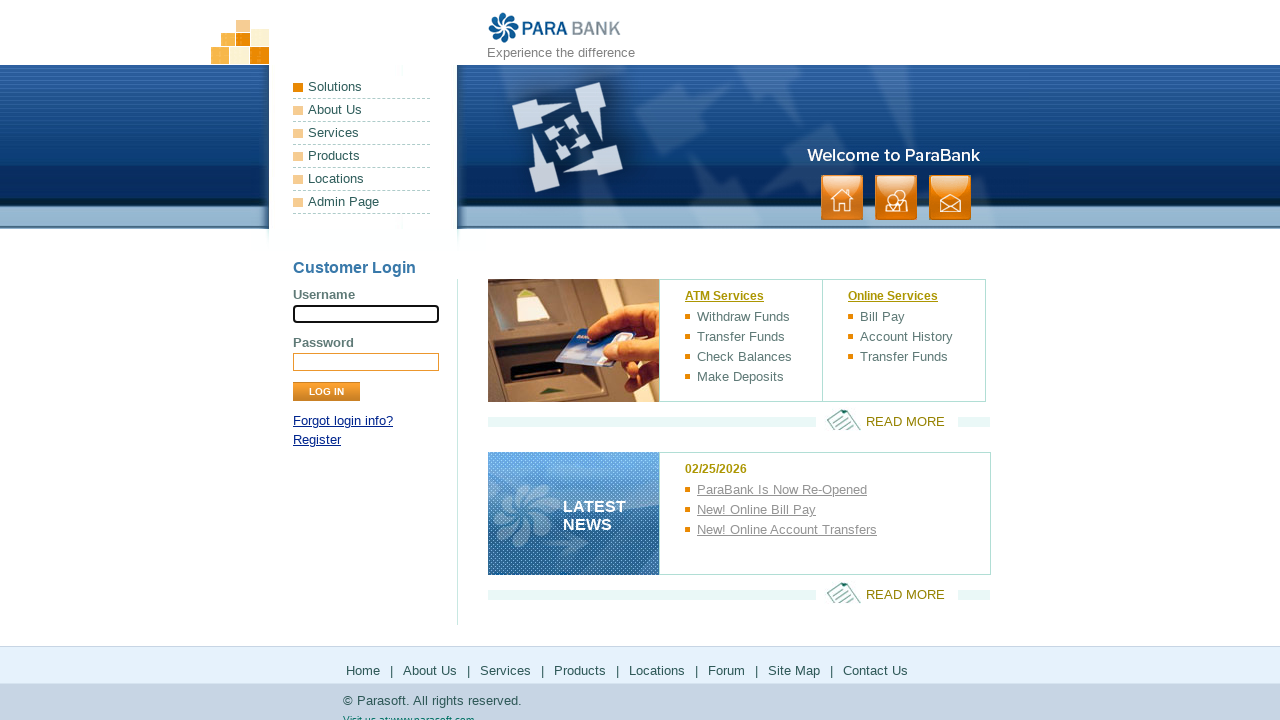

Clicked the index link at (842, 198) on xpath=/html/body/div[1]/div[2]/ul[2]/li[1]/a
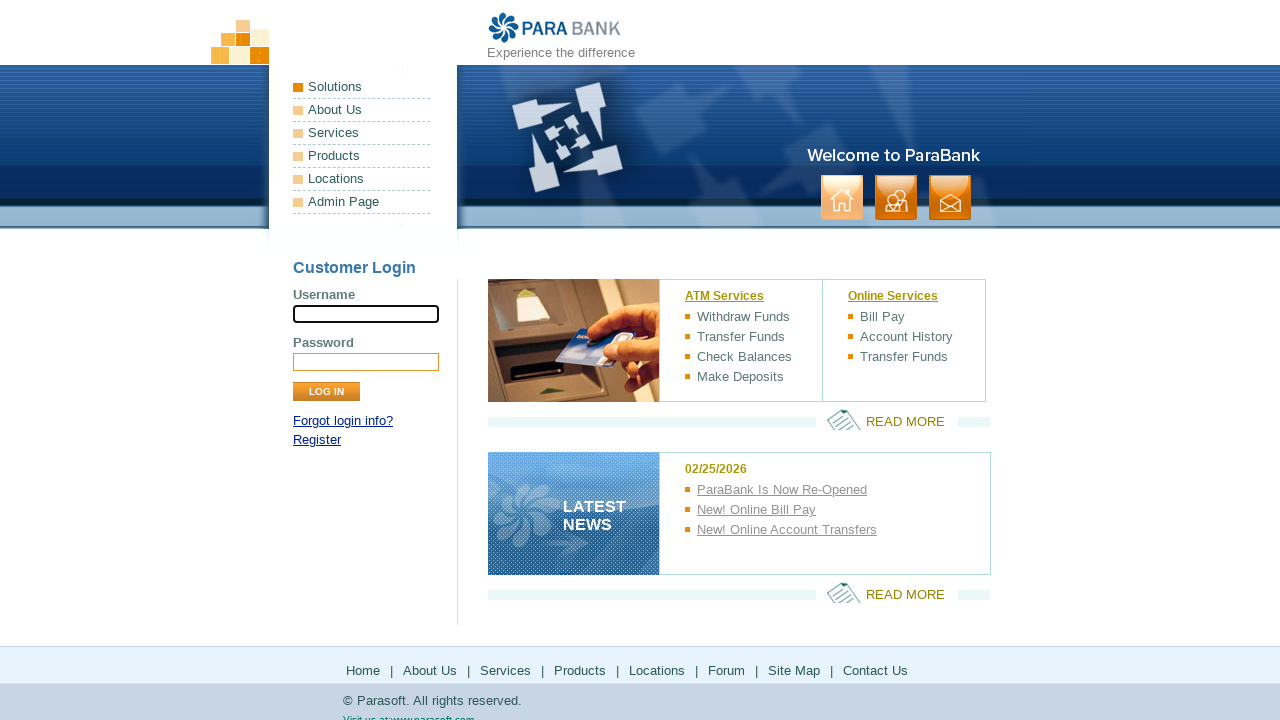

Verified navigation to index page at https://parabank.parasoft.com/parabank/index.htm
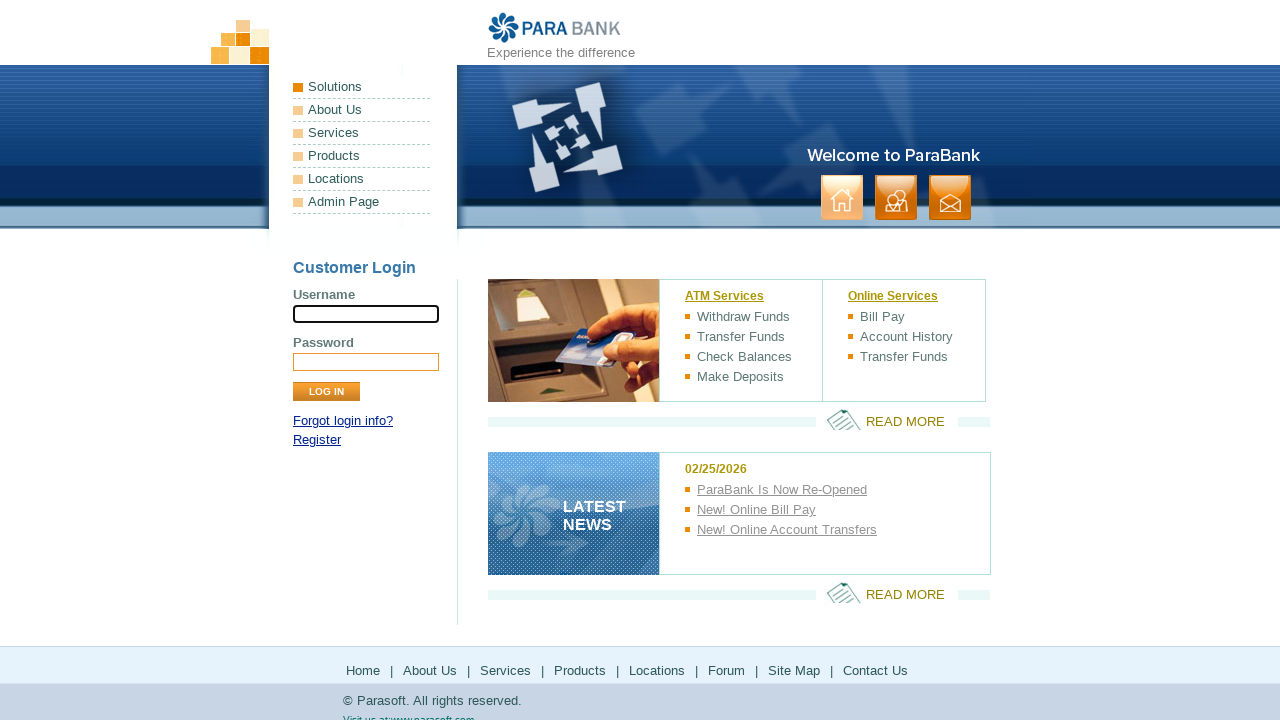

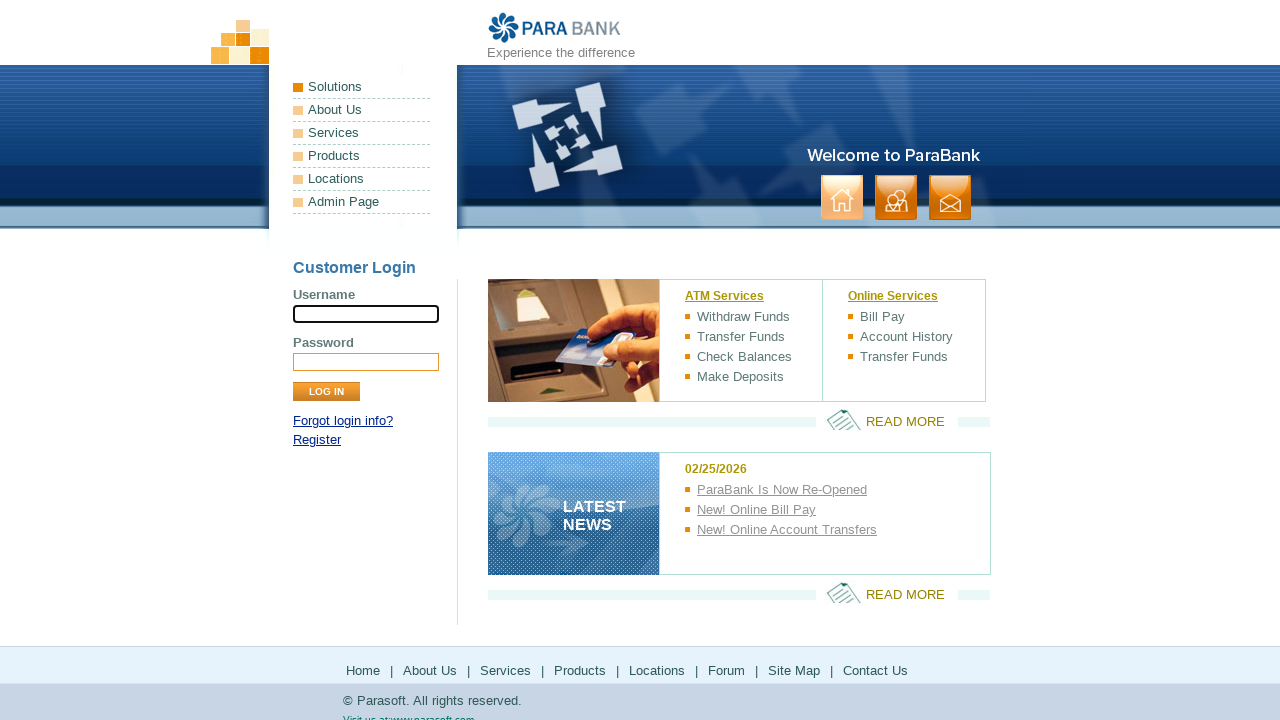